Tests hover functionality by moving mouse over an image and verifying text that appears on hover

Starting URL: https://the-internet.herokuapp.com/hovers

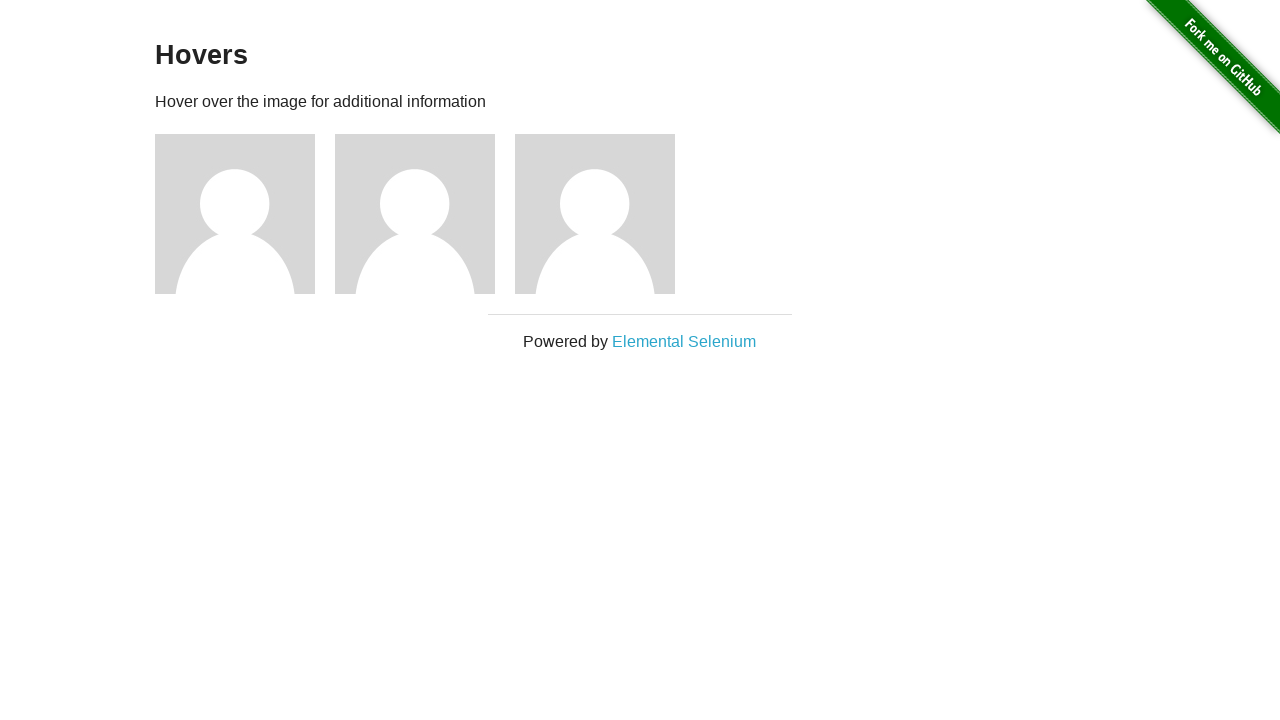

Located the second user avatar image element
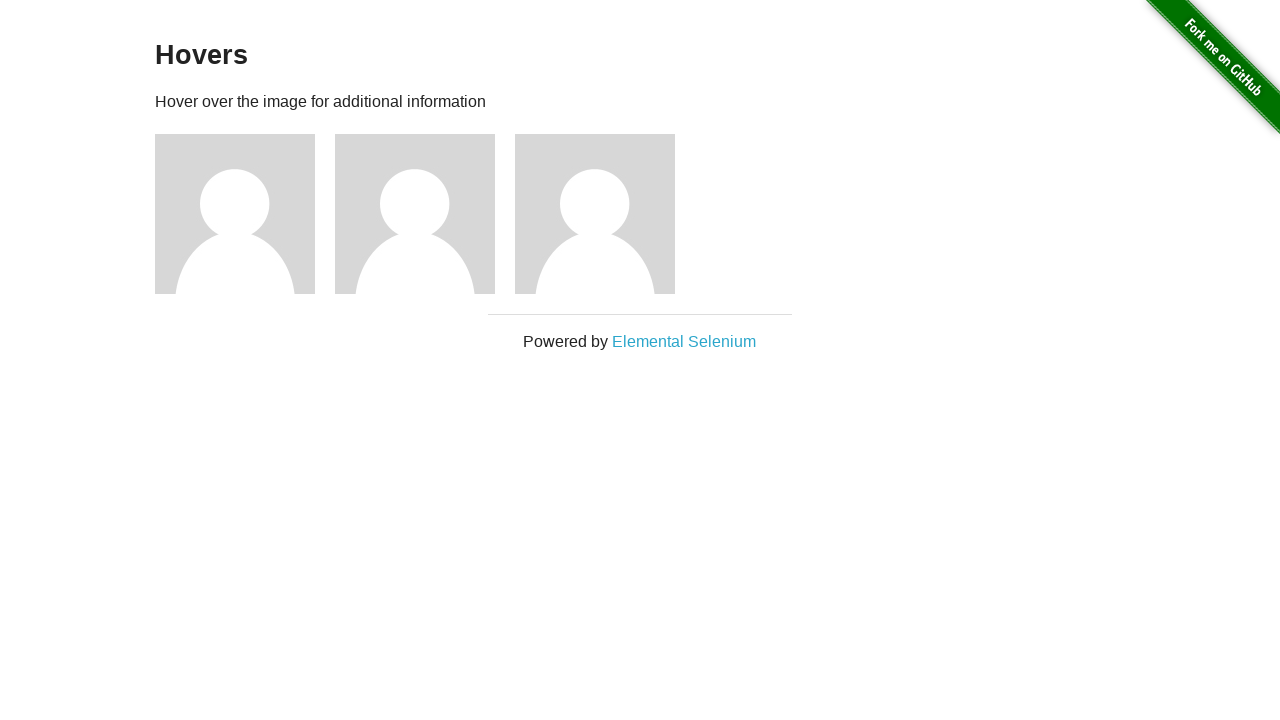

Hovered mouse over the second user avatar image at (415, 214) on (//img[@alt='User Avatar'])[2]
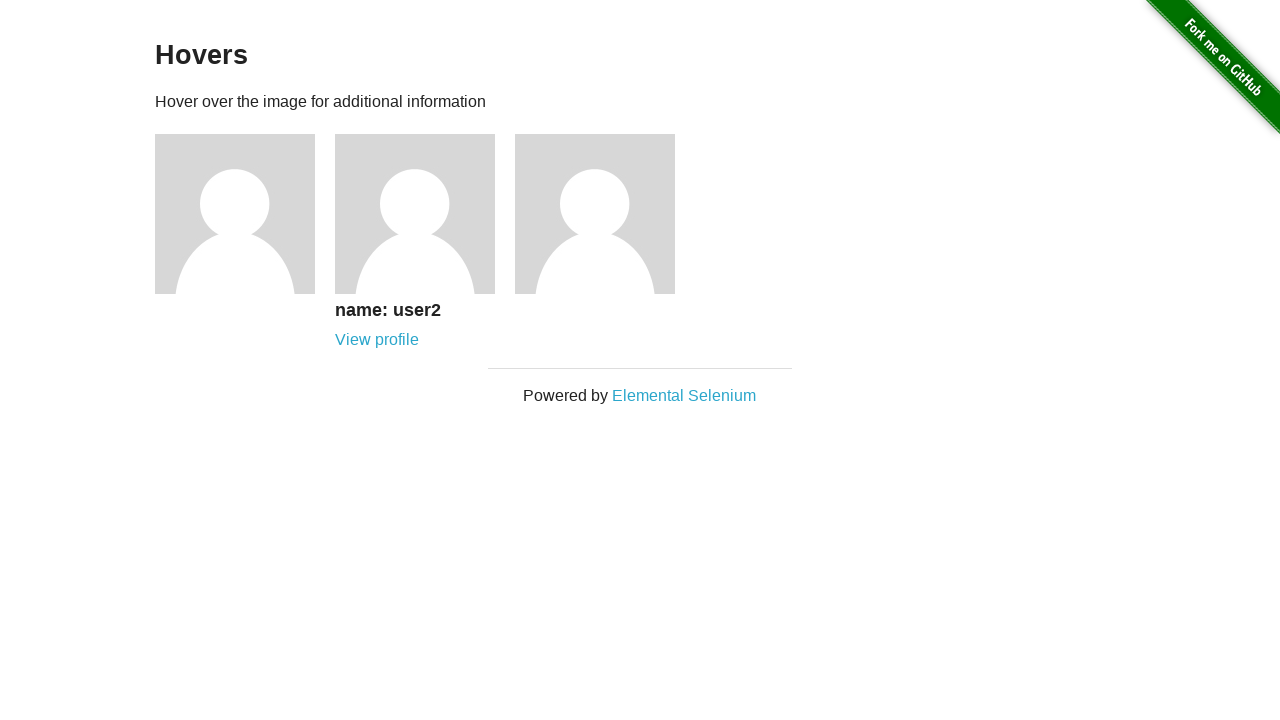

Located the text element that appears on hover
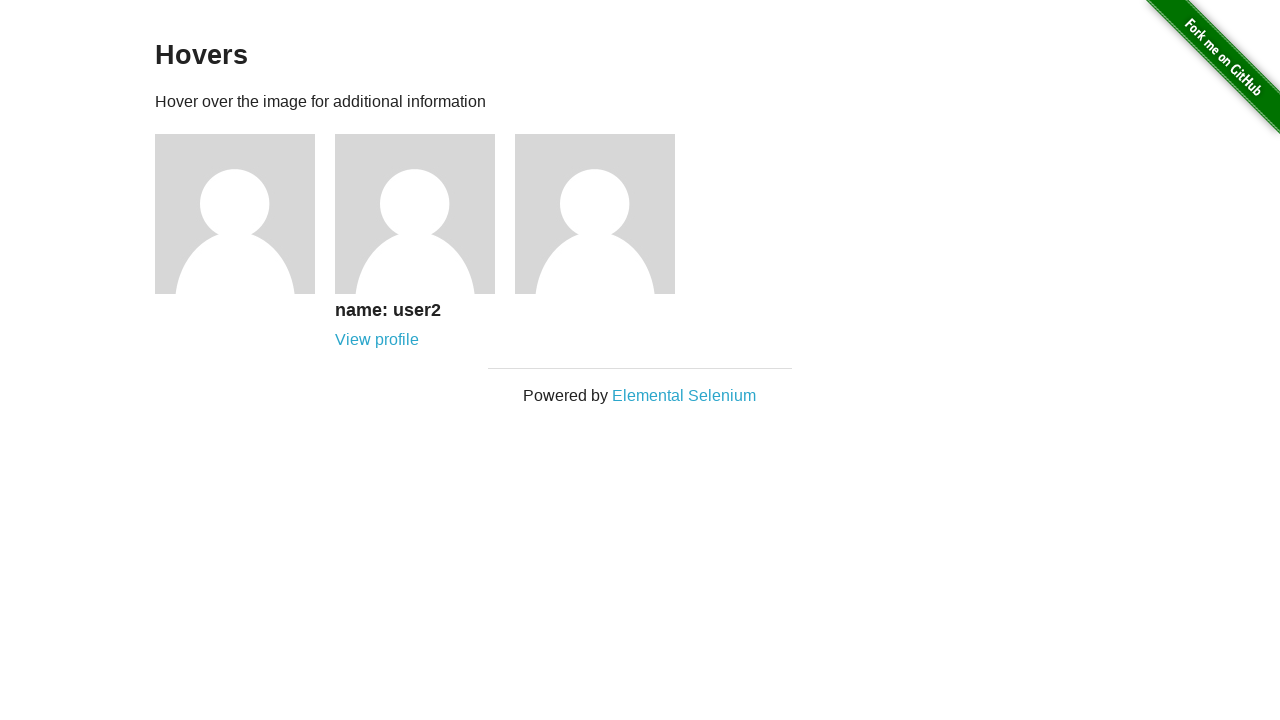

Waited for hover text to become visible
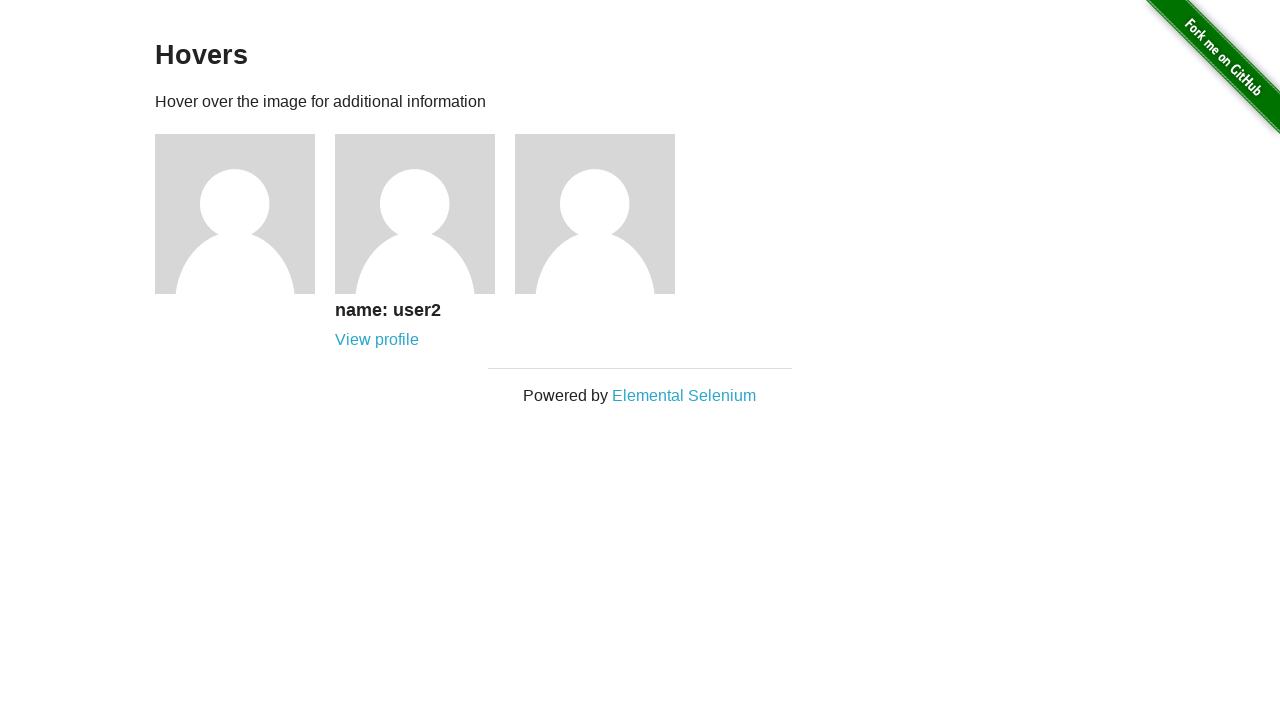

Verified that hover text displays 'name: user2'
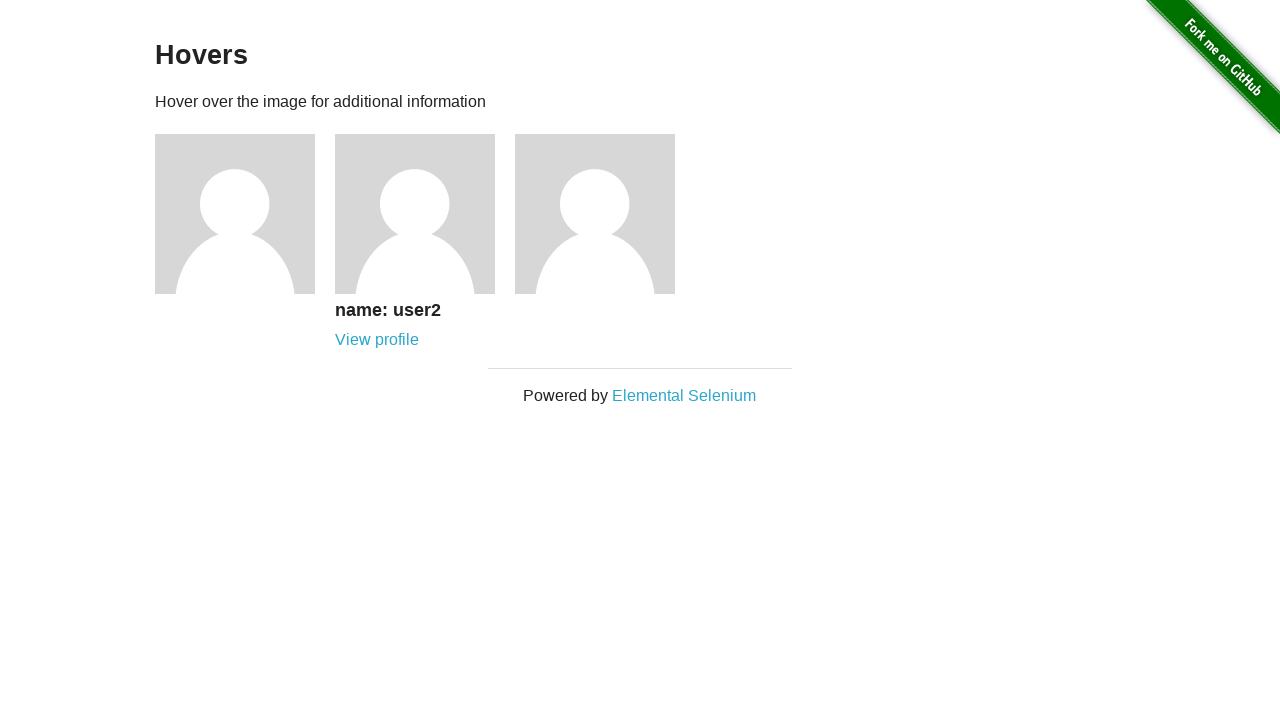

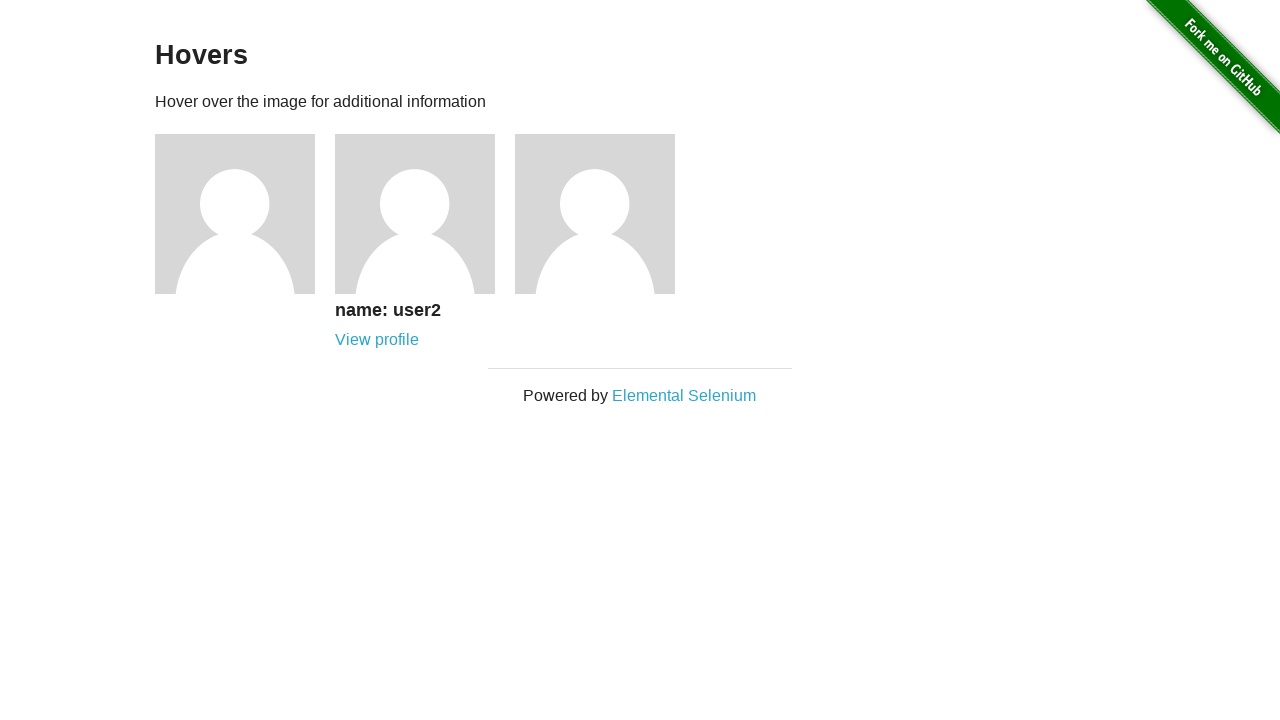